Tests cookie dismissal and navigation by hovering over and clicking a home link element

Starting URL: https://testautomationpractice.blogspot.com/

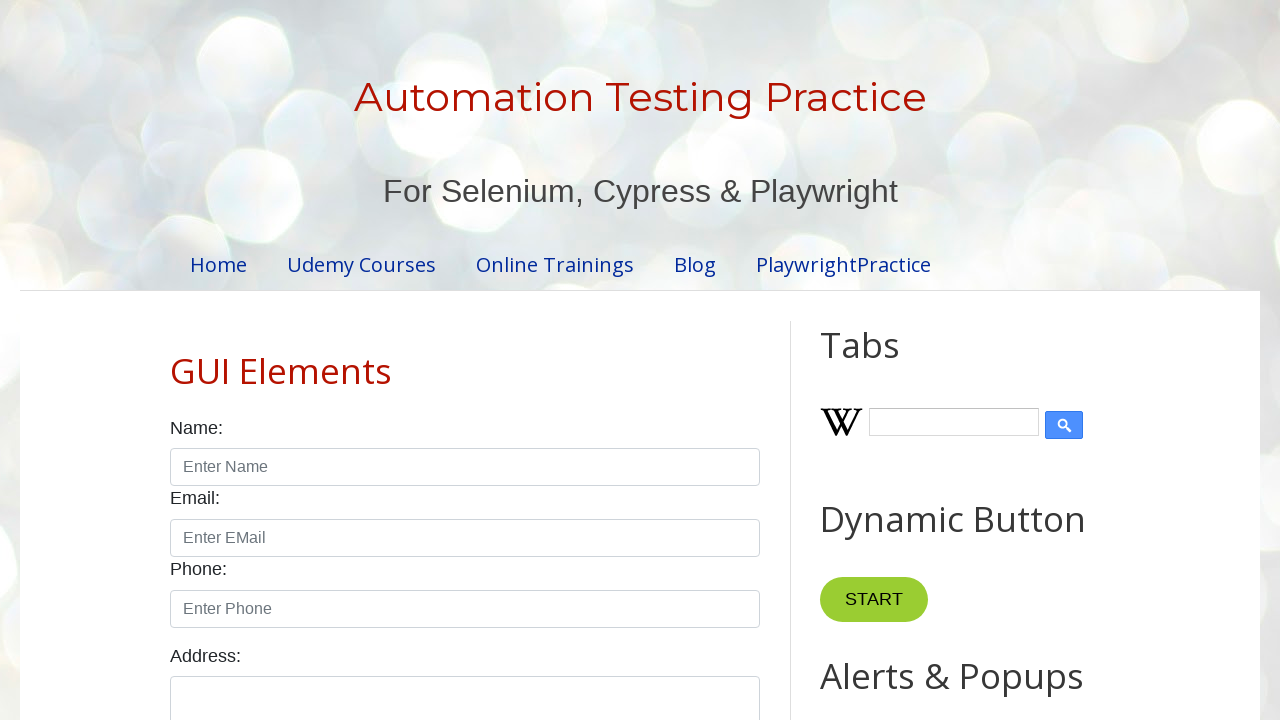

Hovered over home link element at (465, 360) on a.home-link
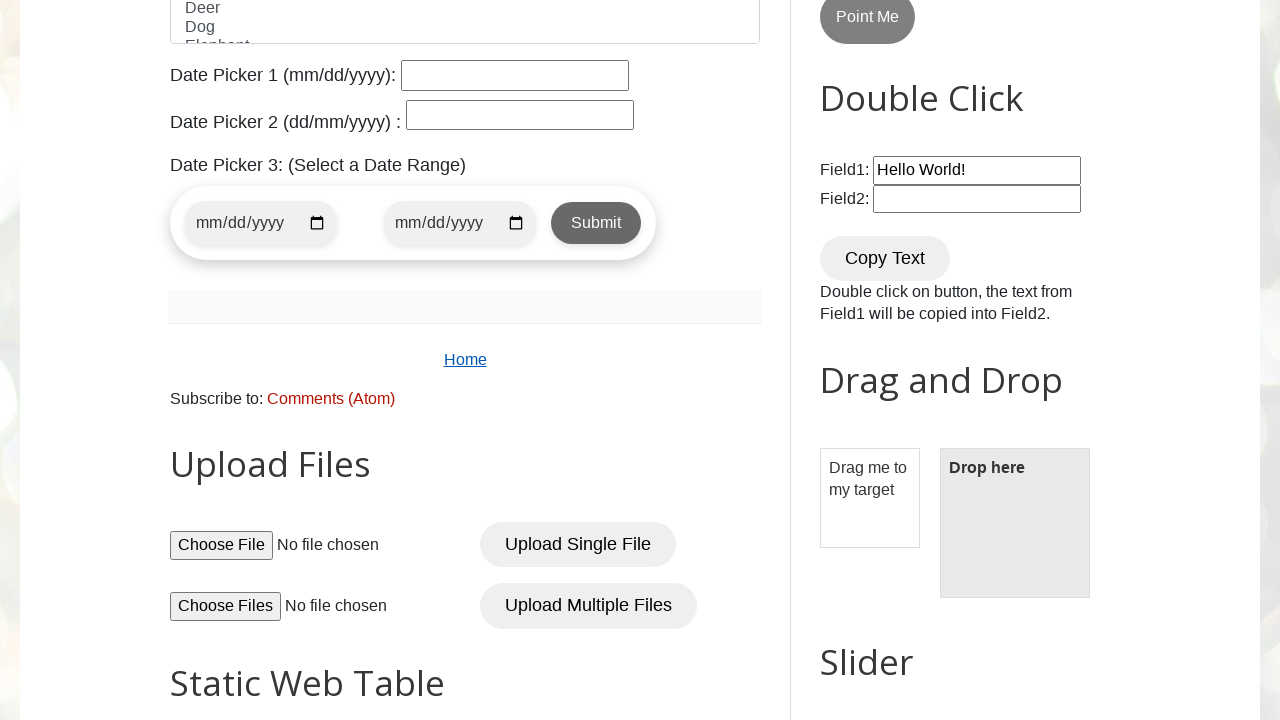

Clicked home link to navigate at (465, 360) on a.home-link
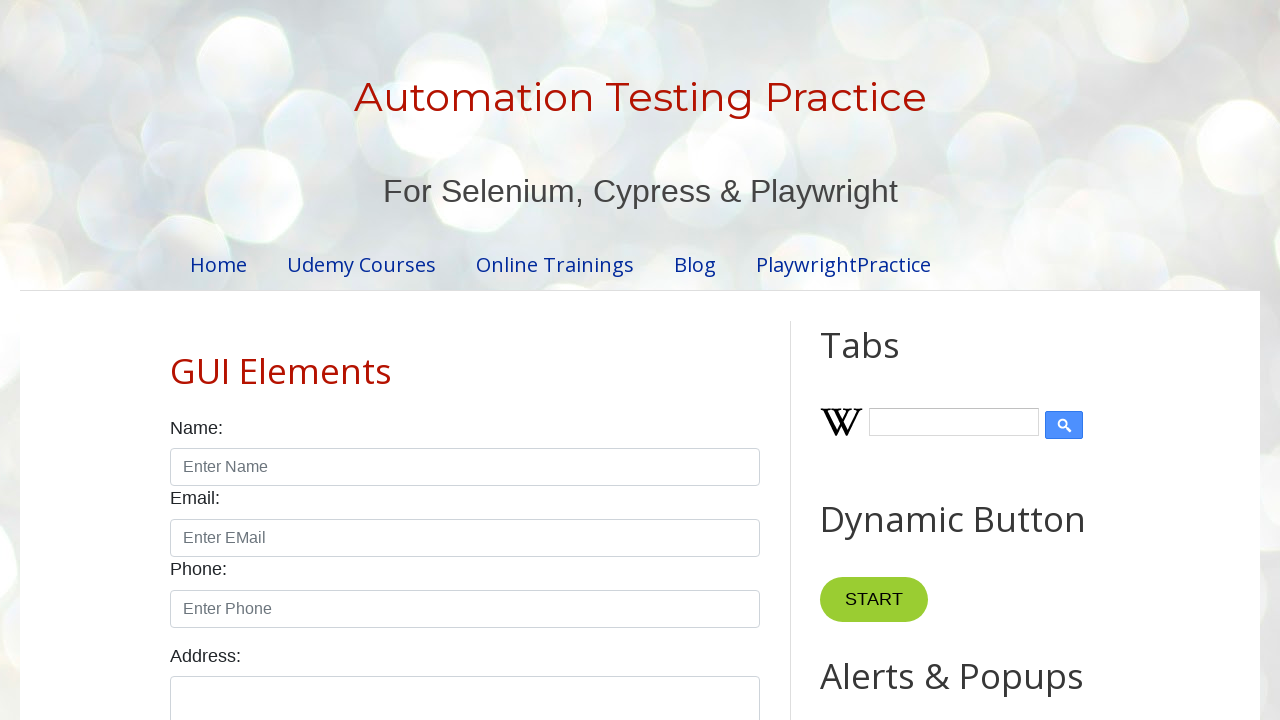

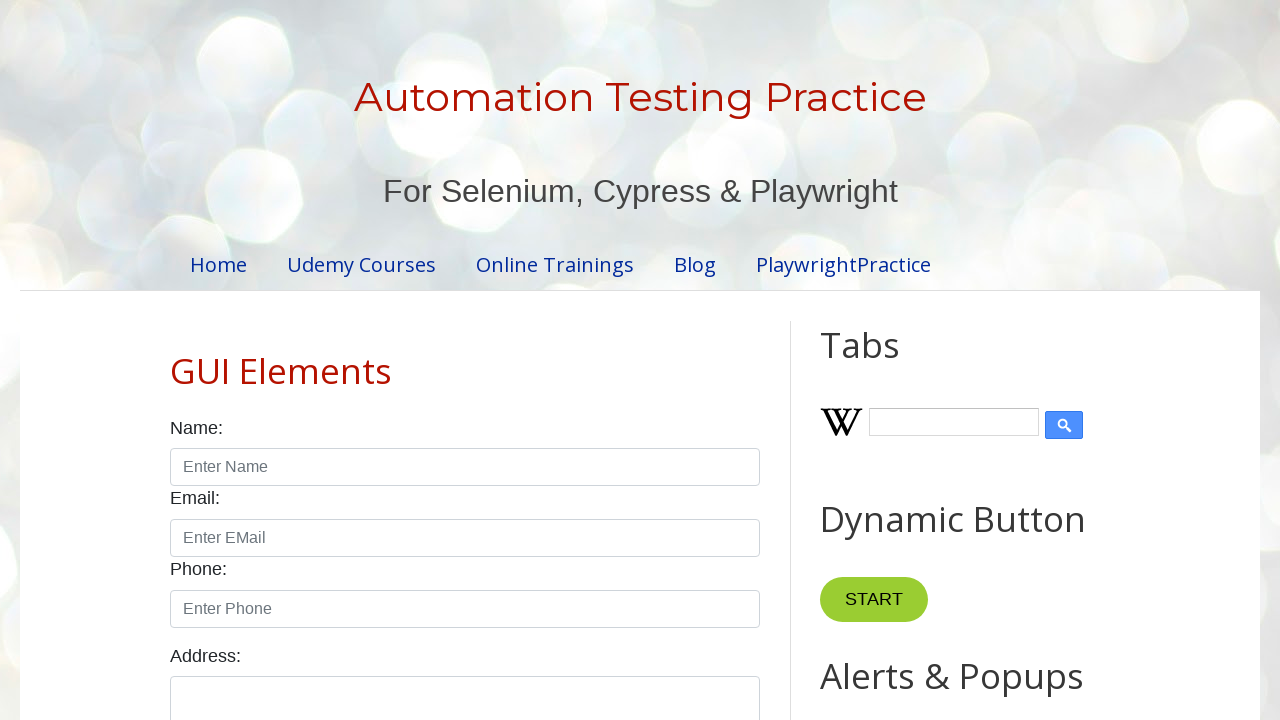